Tests JavaScript prompt dialog by clicking a button, entering text into the prompt, and accepting it

Starting URL: https://v1.training-support.net/selenium/javascript-alerts

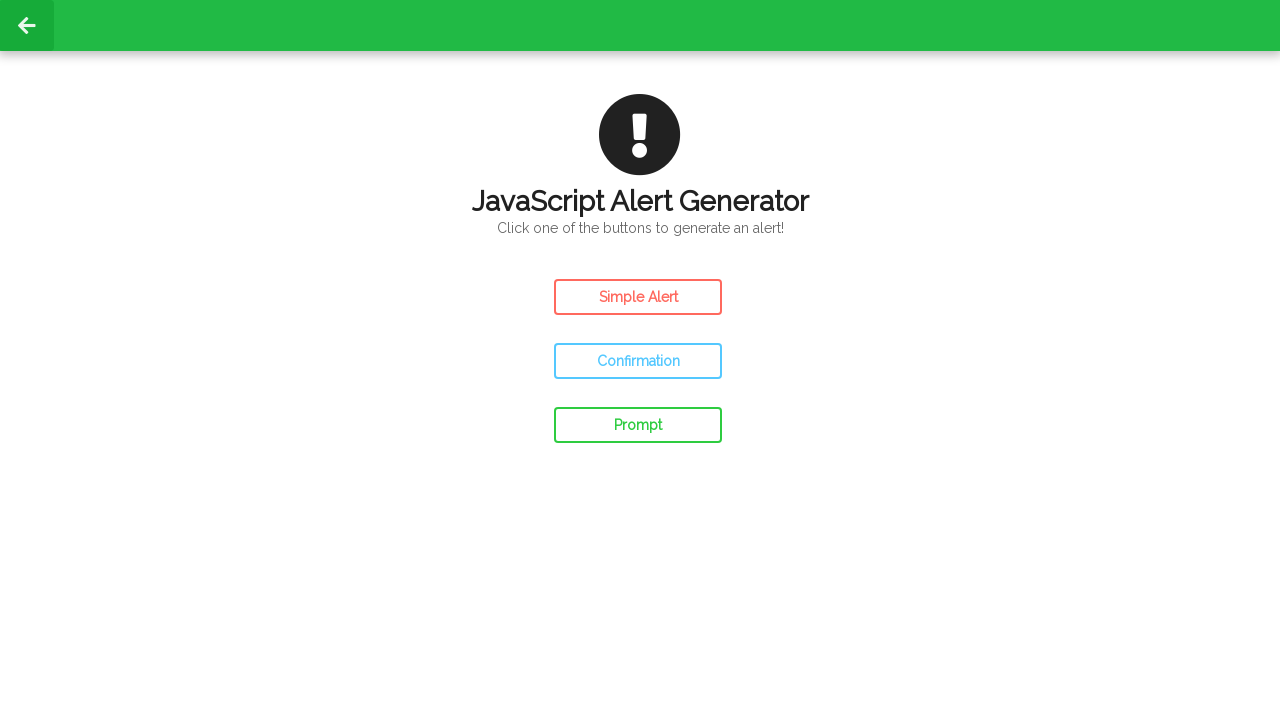

Set up dialog handler to accept prompt with text 'hii'
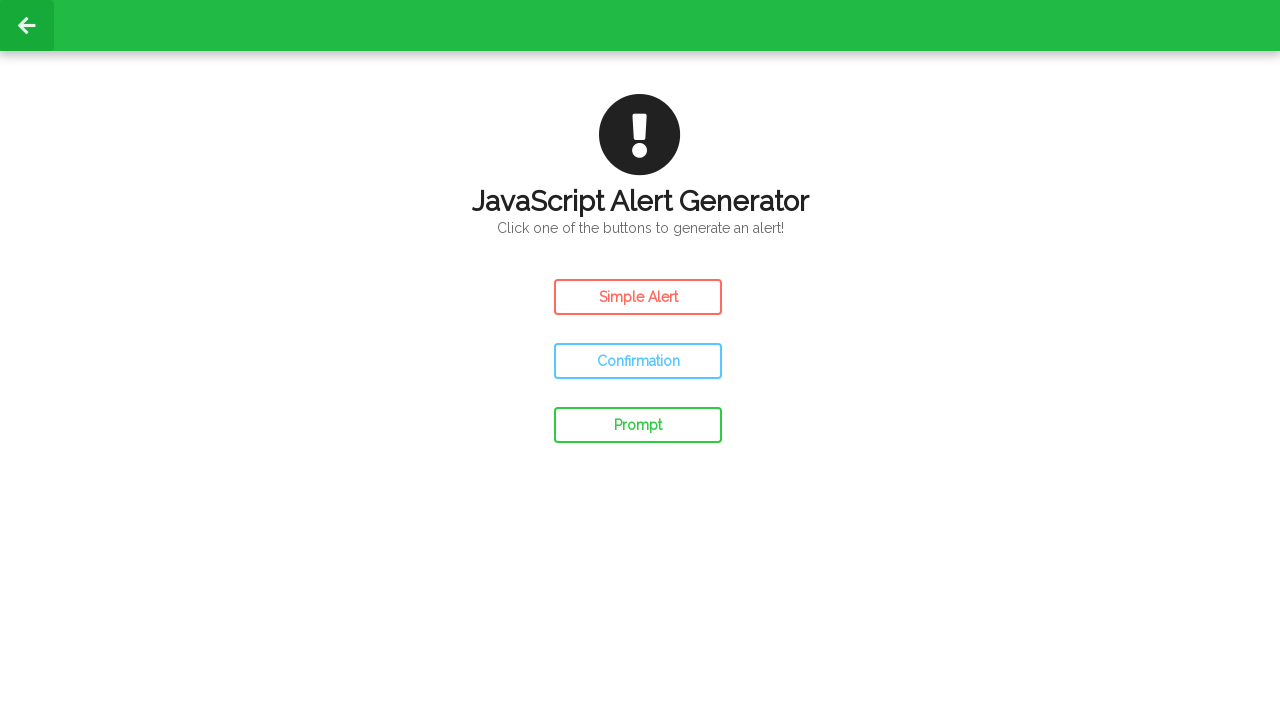

Clicked the prompt button to trigger JavaScript prompt dialog at (638, 425) on #prompt
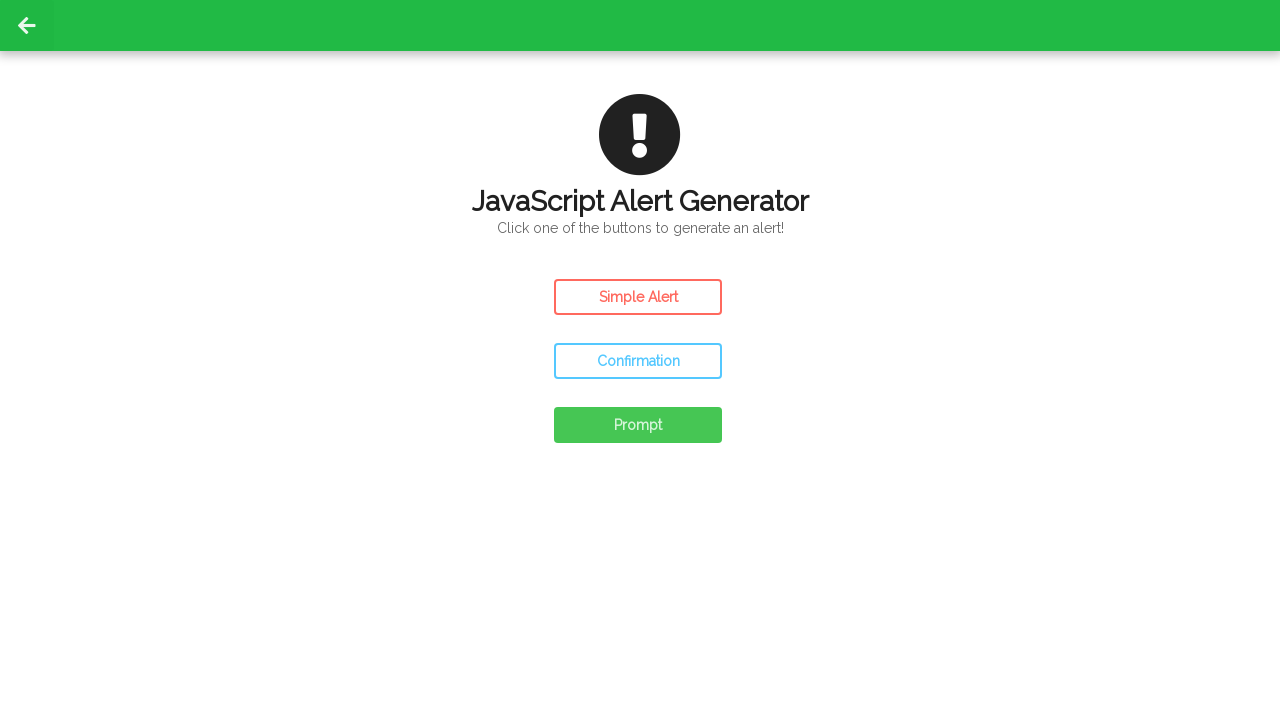

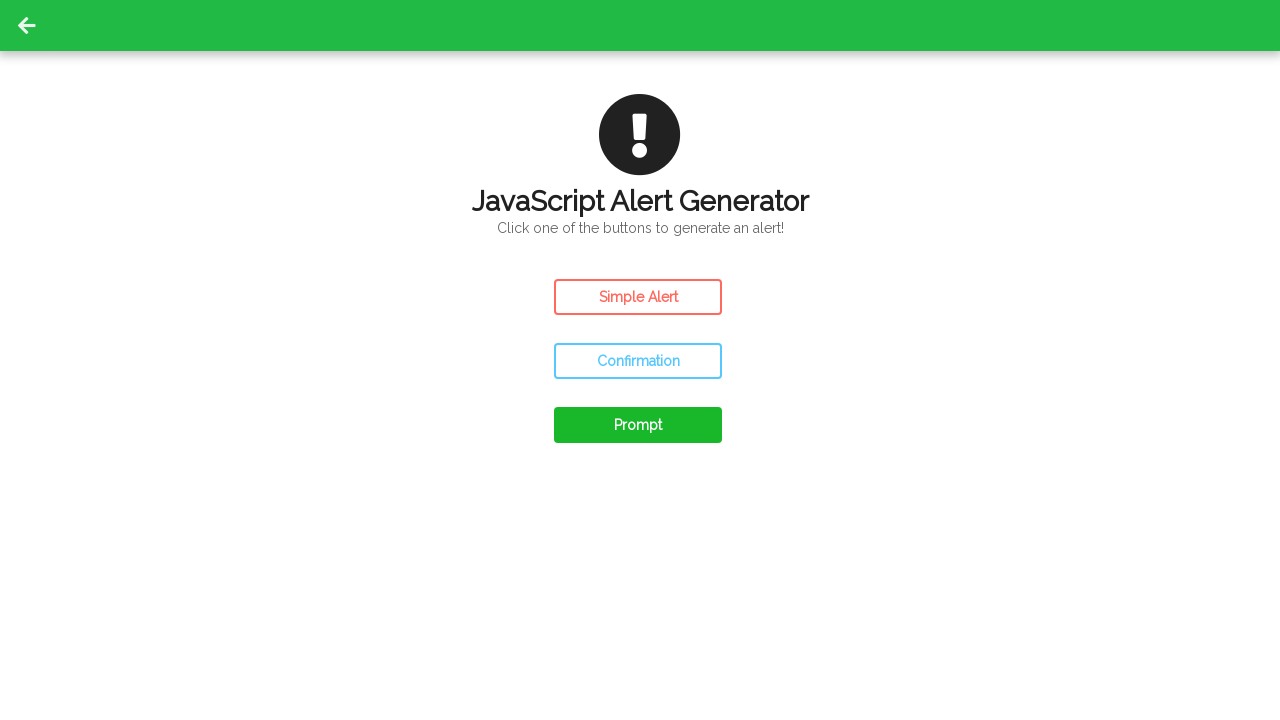